Navigates to a football statistics website and clicks the "All matches" button to display all match data instead of filtered results.

Starting URL: https://www.adamchoi.co.uk/overs/detailed

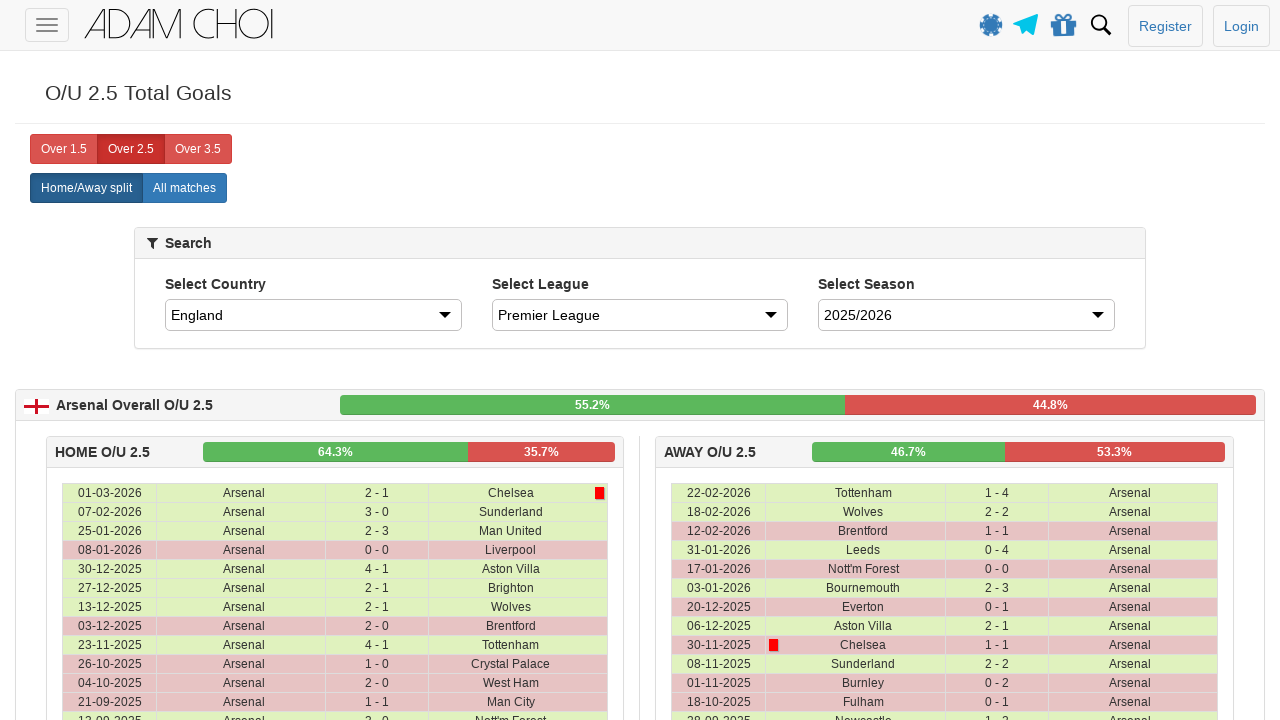

Waited for 'All matches' button to be present on the page
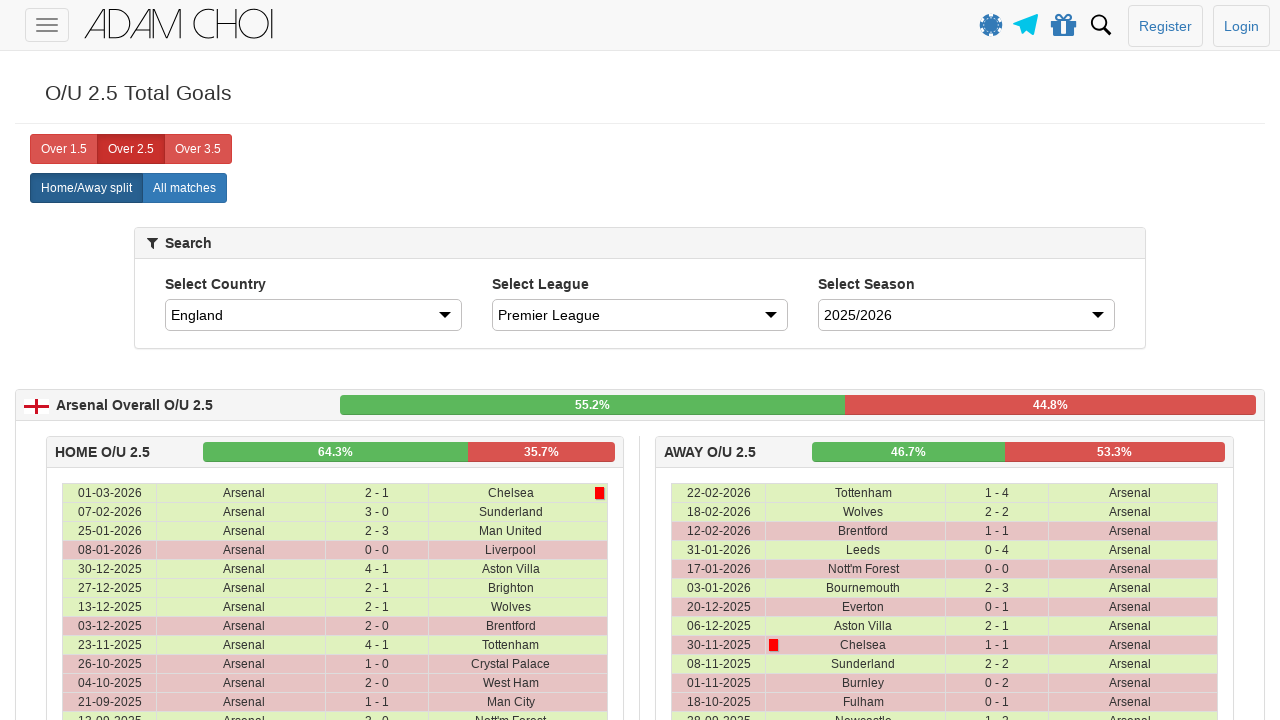

Clicked the 'All matches' button to display all match data at (184, 188) on xpath=//label[@analytics-event="All matches"]
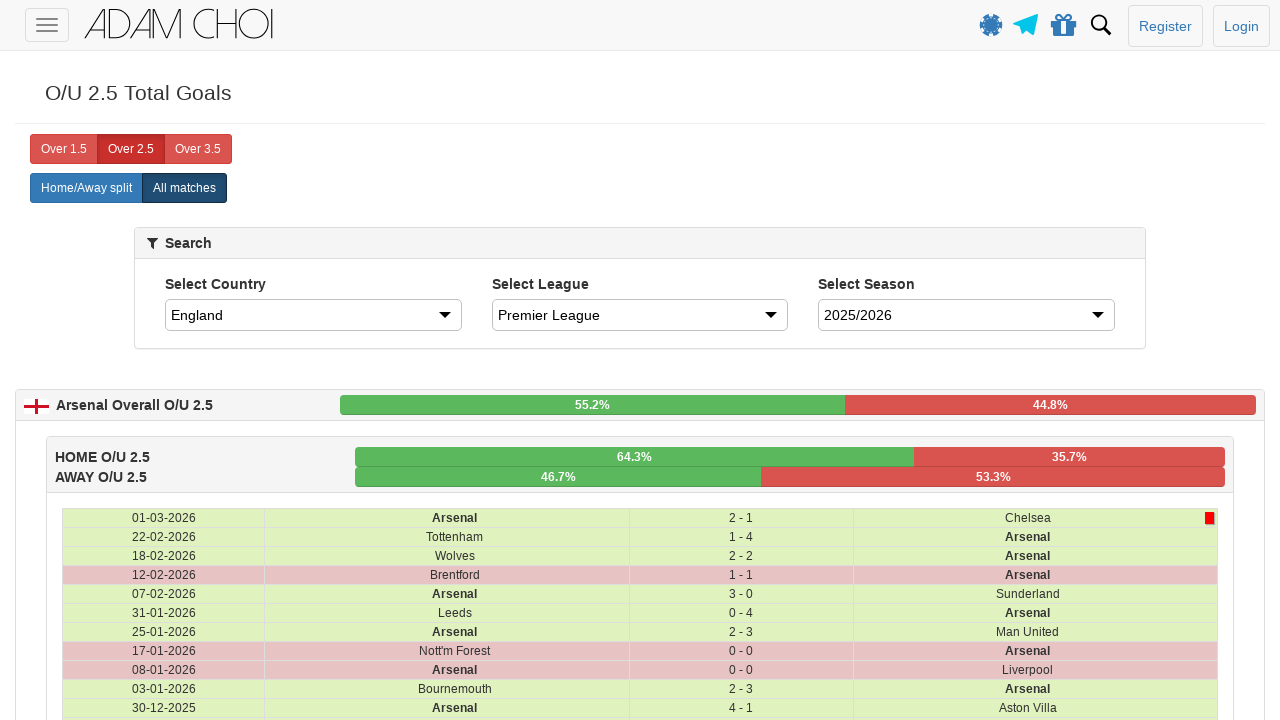

Waited for network to idle after clicking 'All matches'
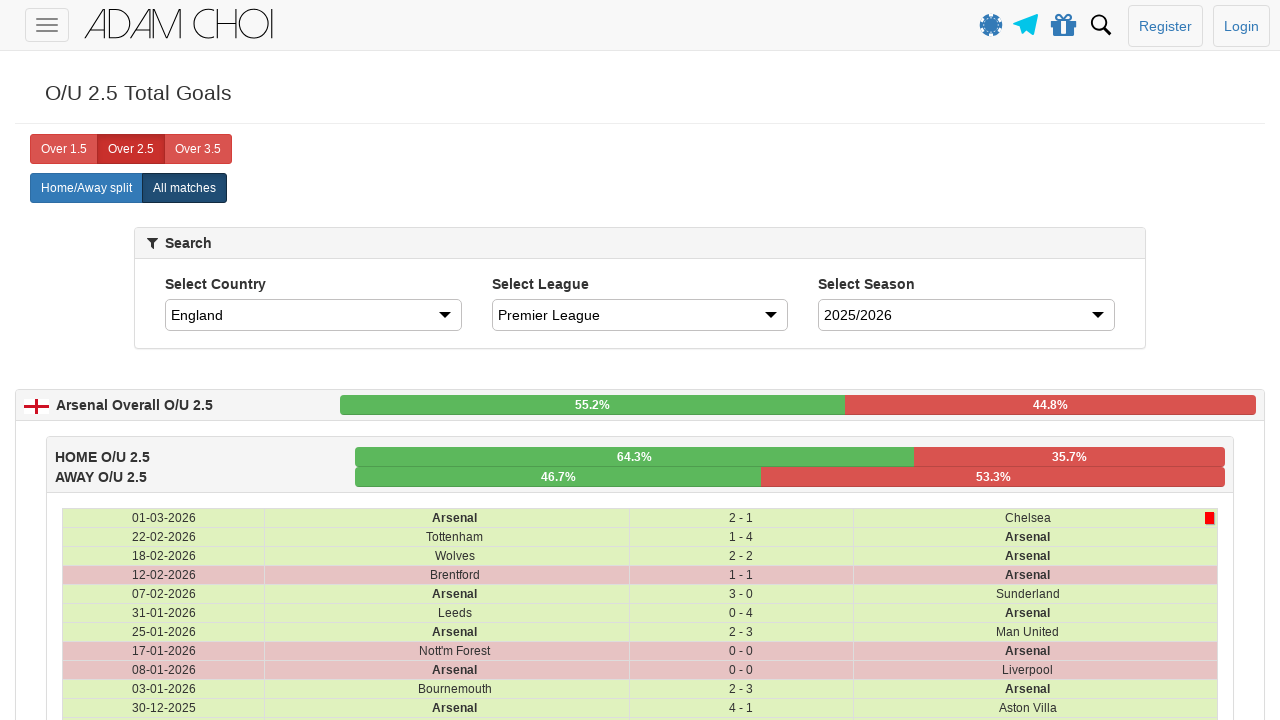

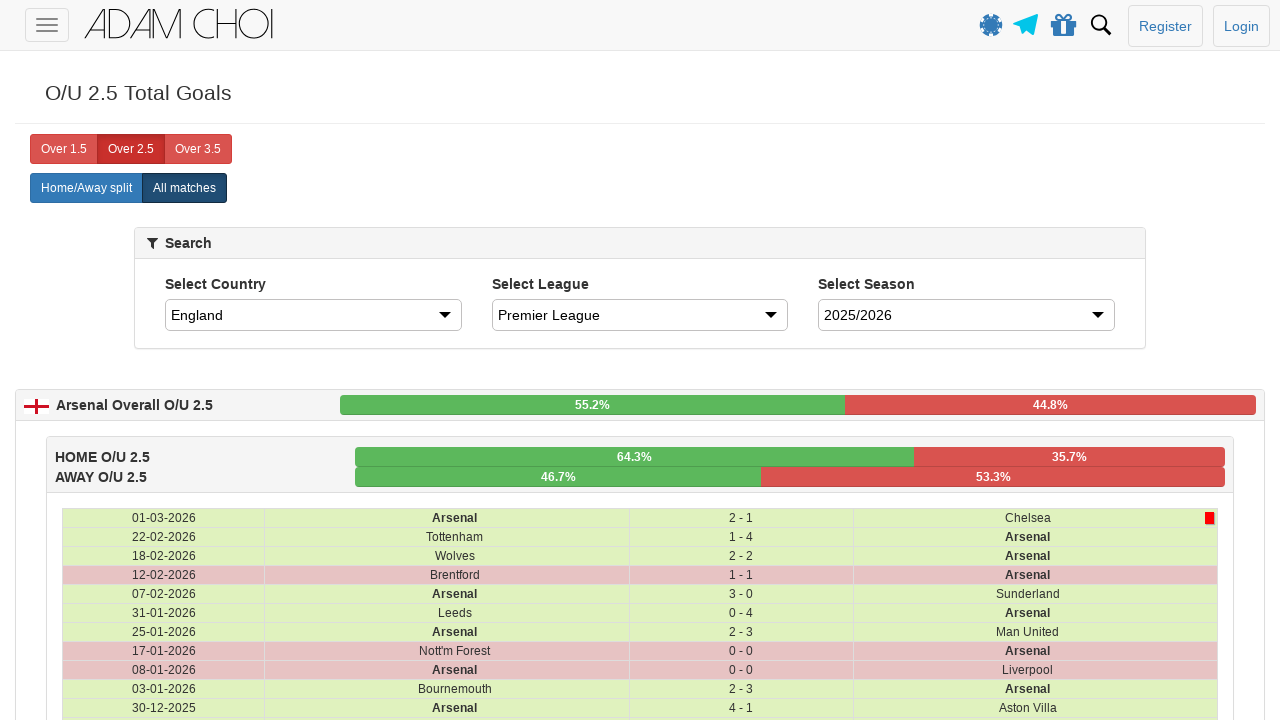